Tests a web form by filling a text input field with "Selenium" and clicking the submit button on the Selenium demo page.

Starting URL: https://www.selenium.dev/selenium/web/web-form.html

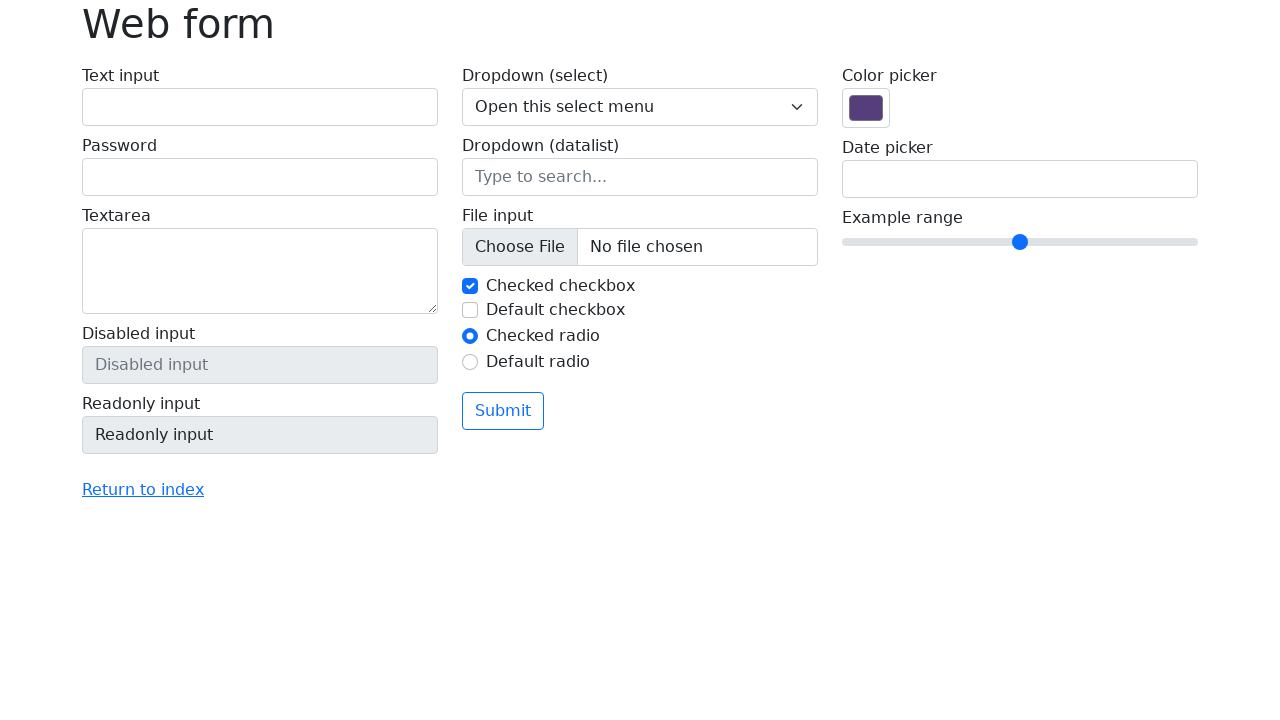

Filled text input field with 'Selenium' on input[name='my-text']
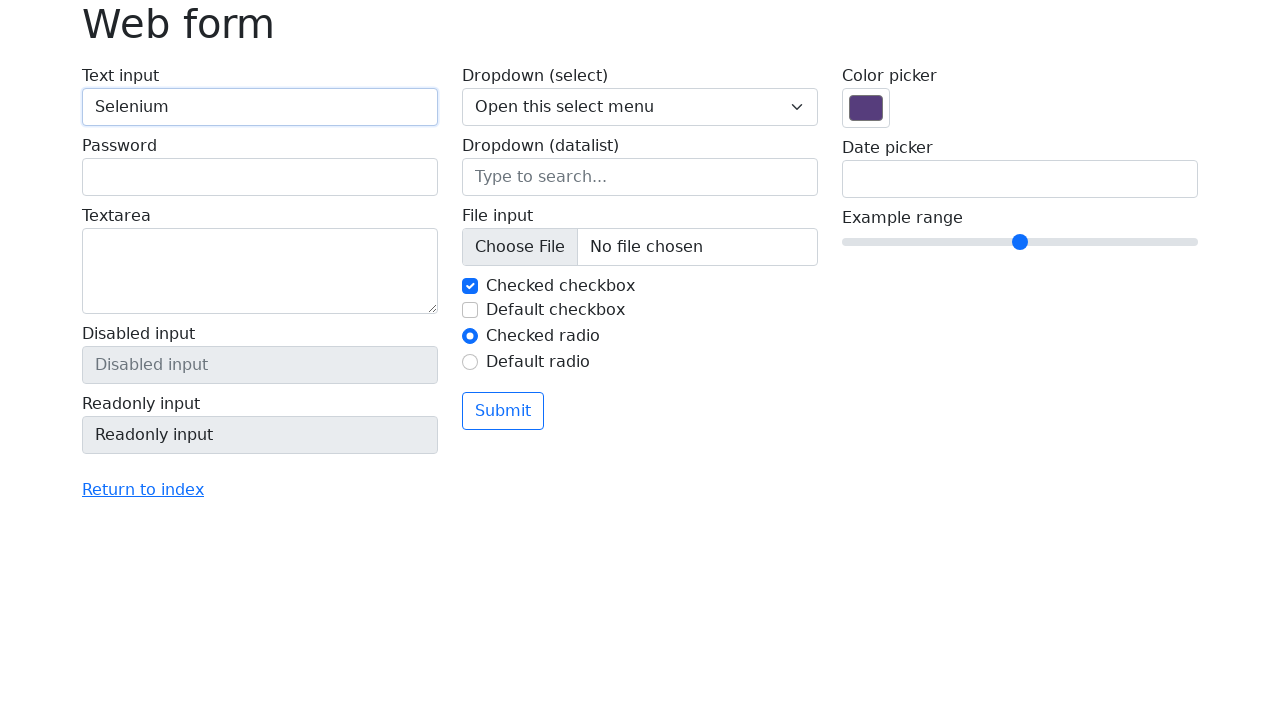

Clicked submit button at (503, 411) on button
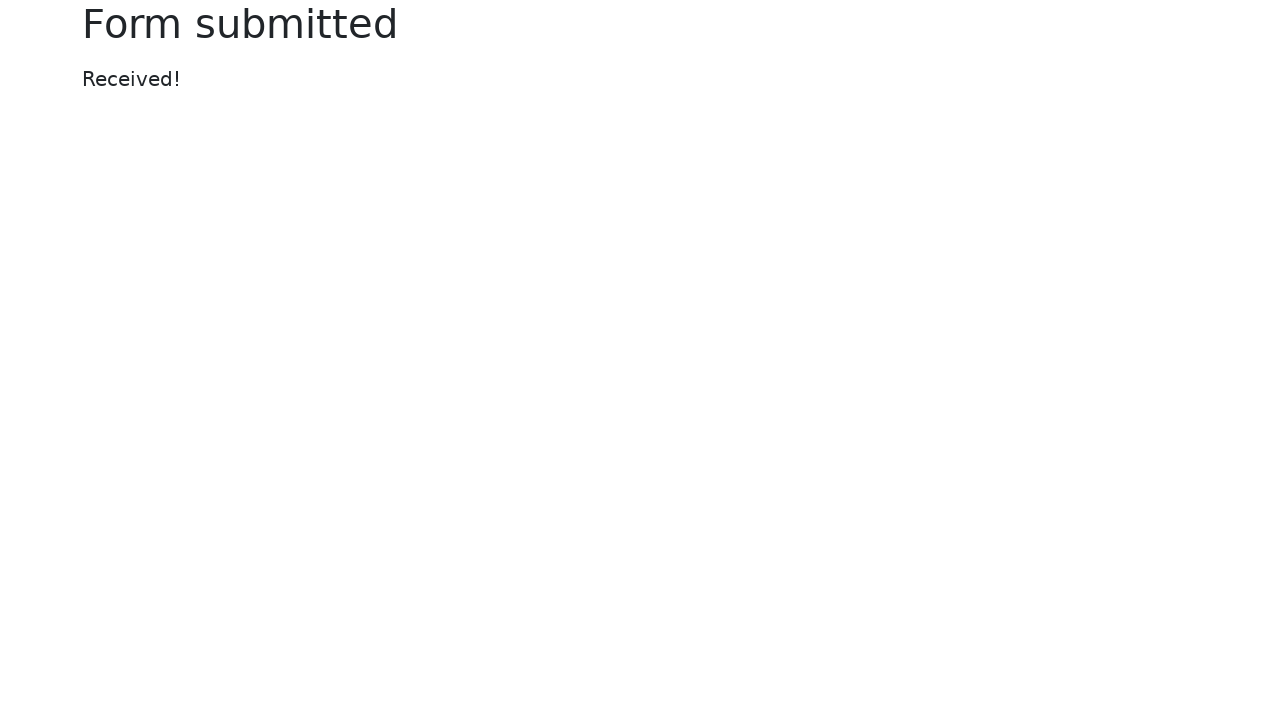

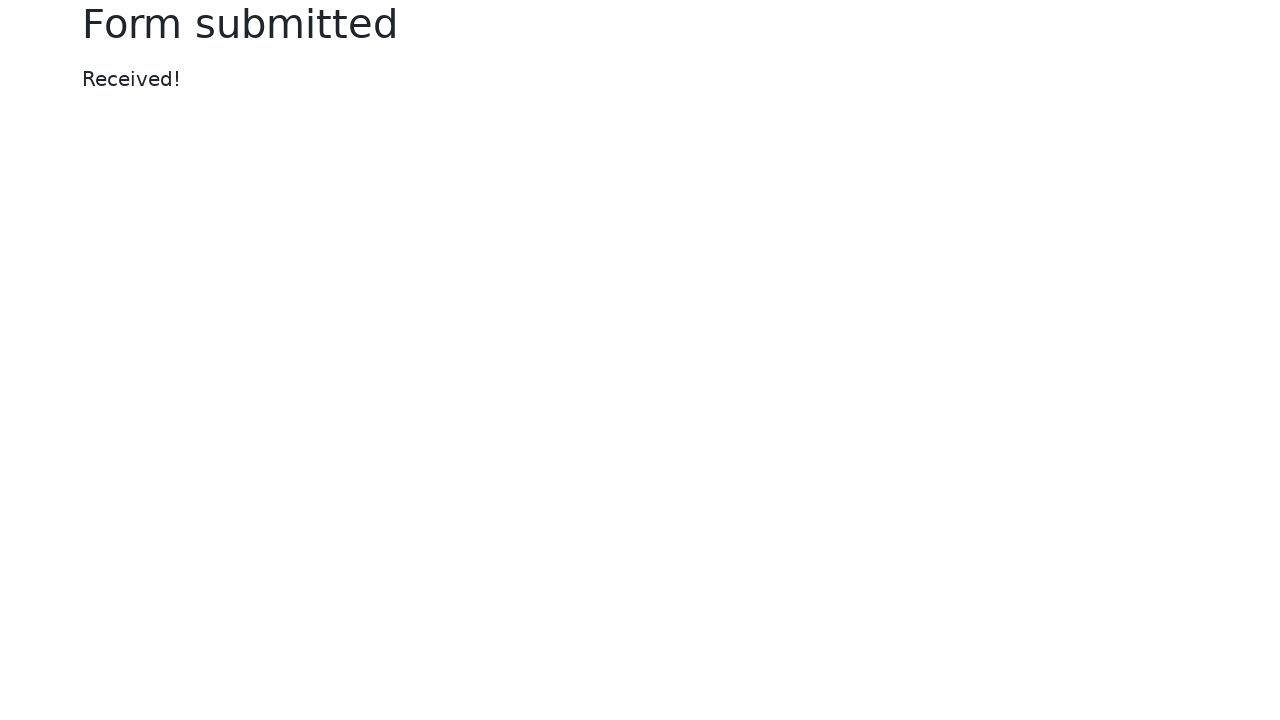